Tests JavaScript alert and confirm dialog handling by entering a name, clicking alert button to trigger and accept an alert, then clicking confirm button to trigger and dismiss a confirmation dialog.

Starting URL: https://rahulshettyacademy.com/AutomationPractice/

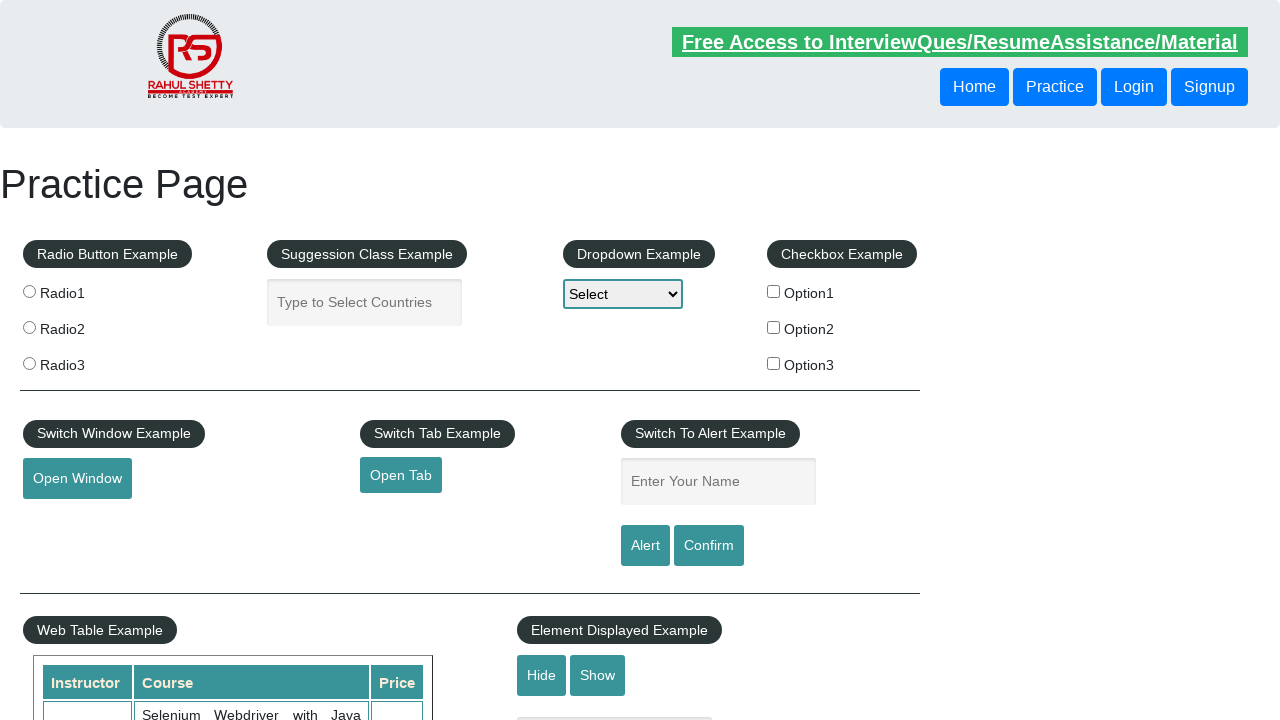

Filled name field with 'Piyush' on #name
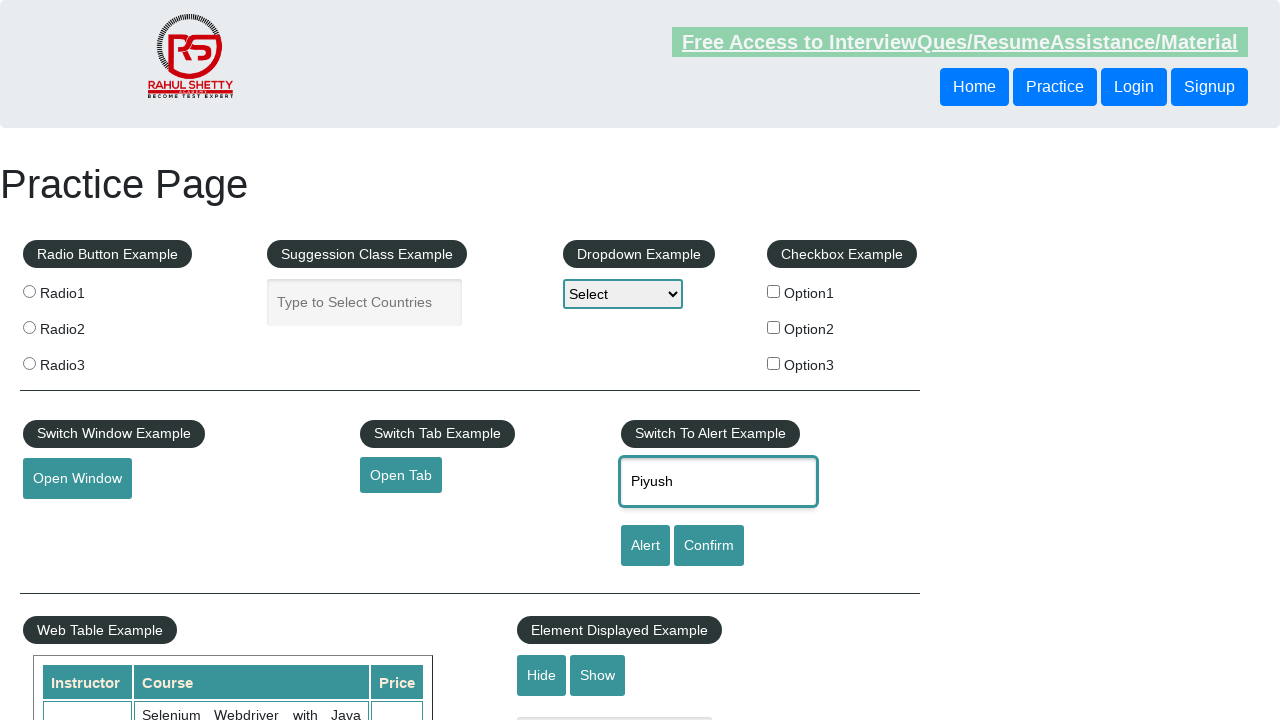

Clicked alert button and accepted the JavaScript alert dialog at (645, 546) on #alertbtn
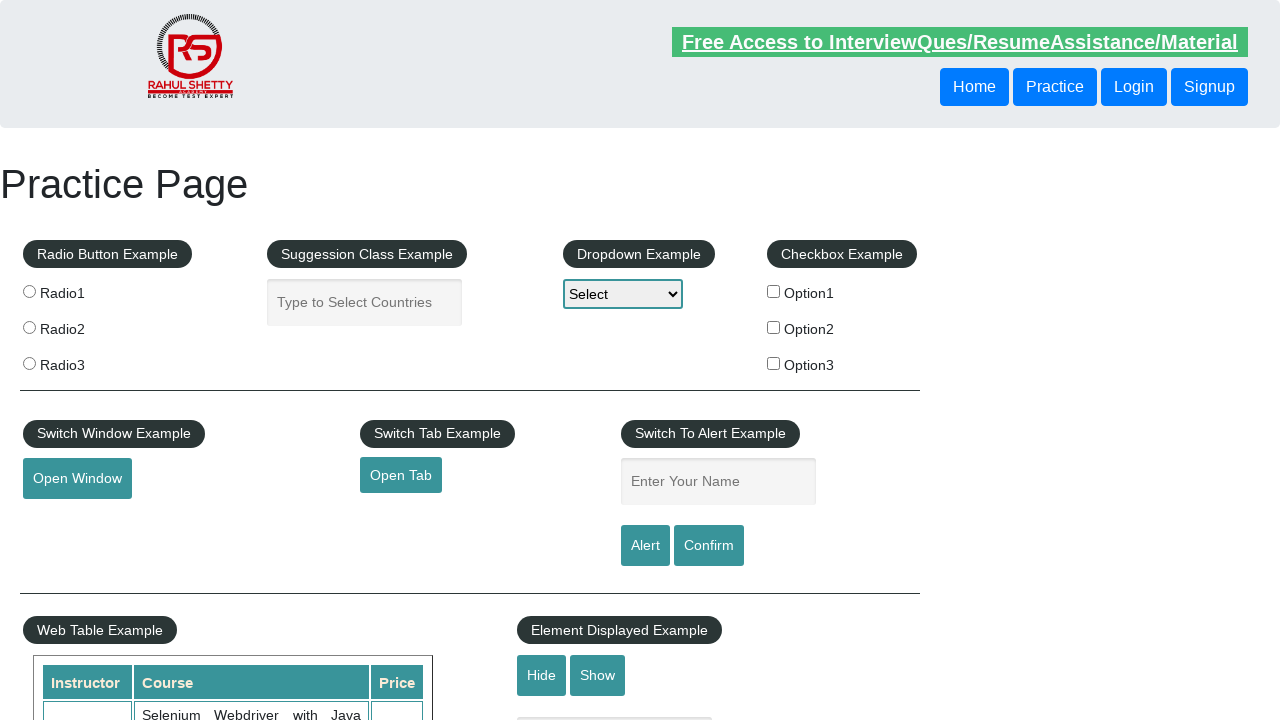

Waited 500ms for alert handling to complete
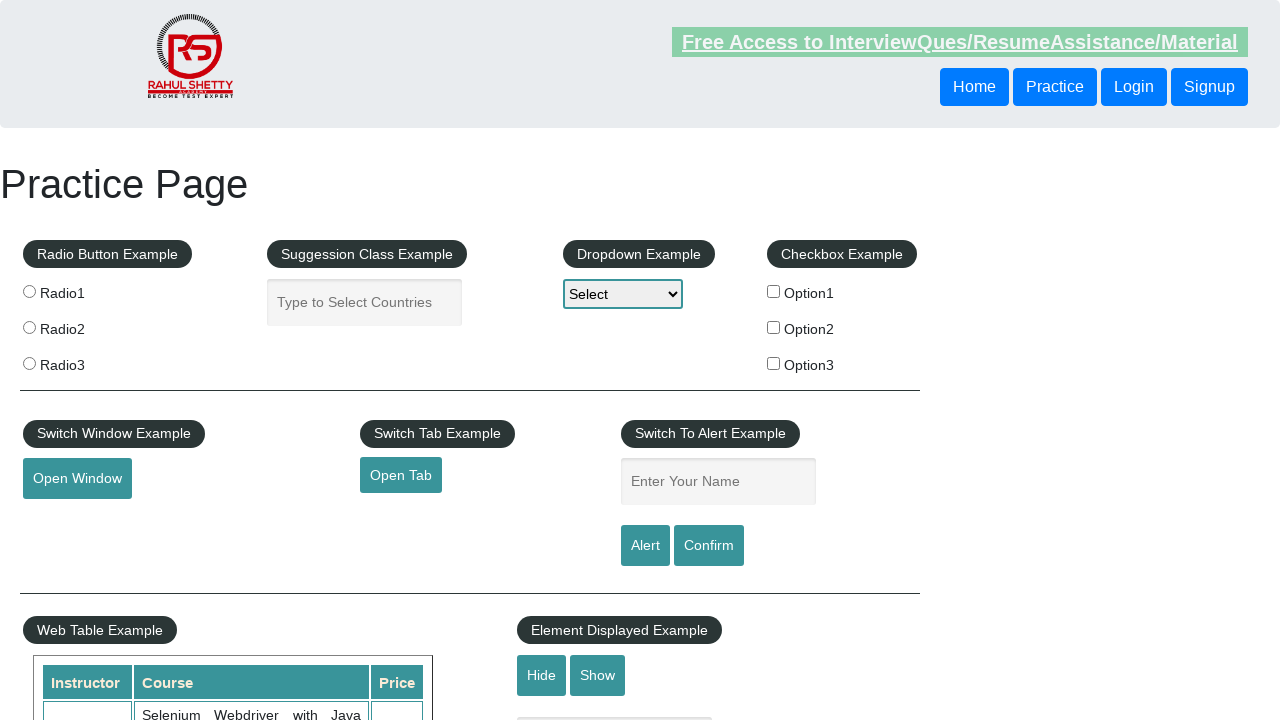

Clicked confirm button and dismissed the confirmation dialog at (709, 546) on #confirmbtn
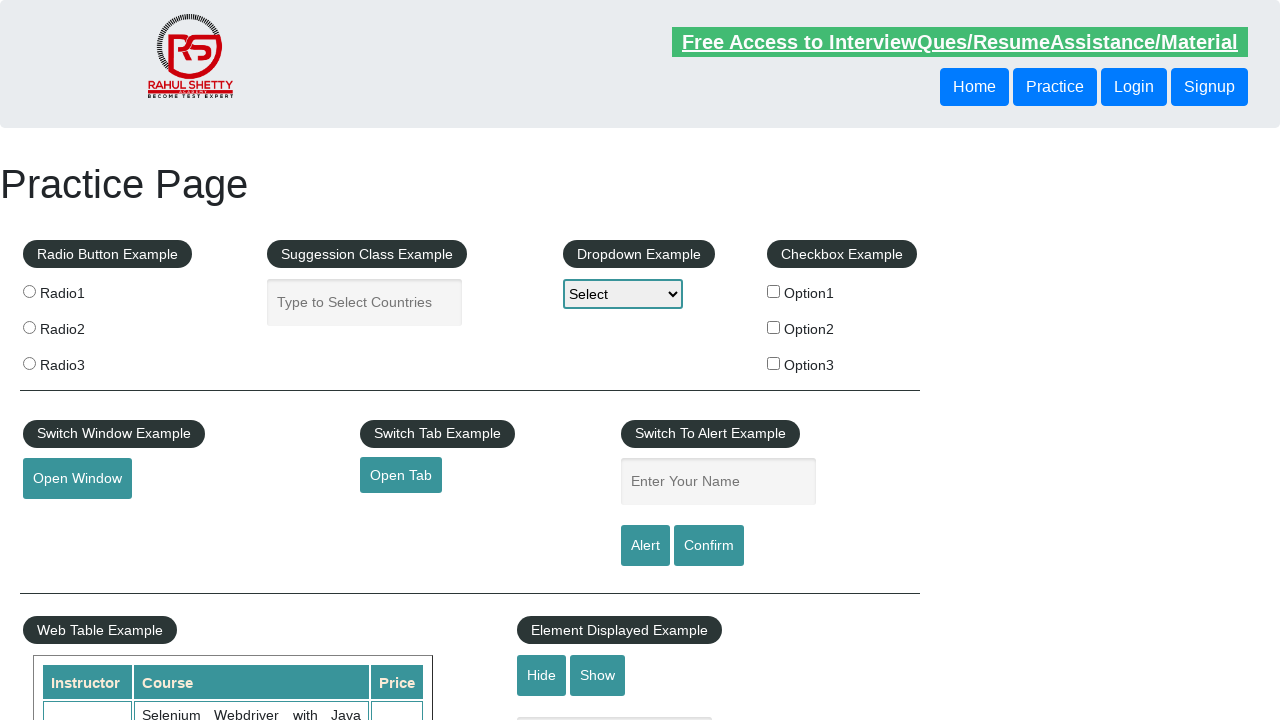

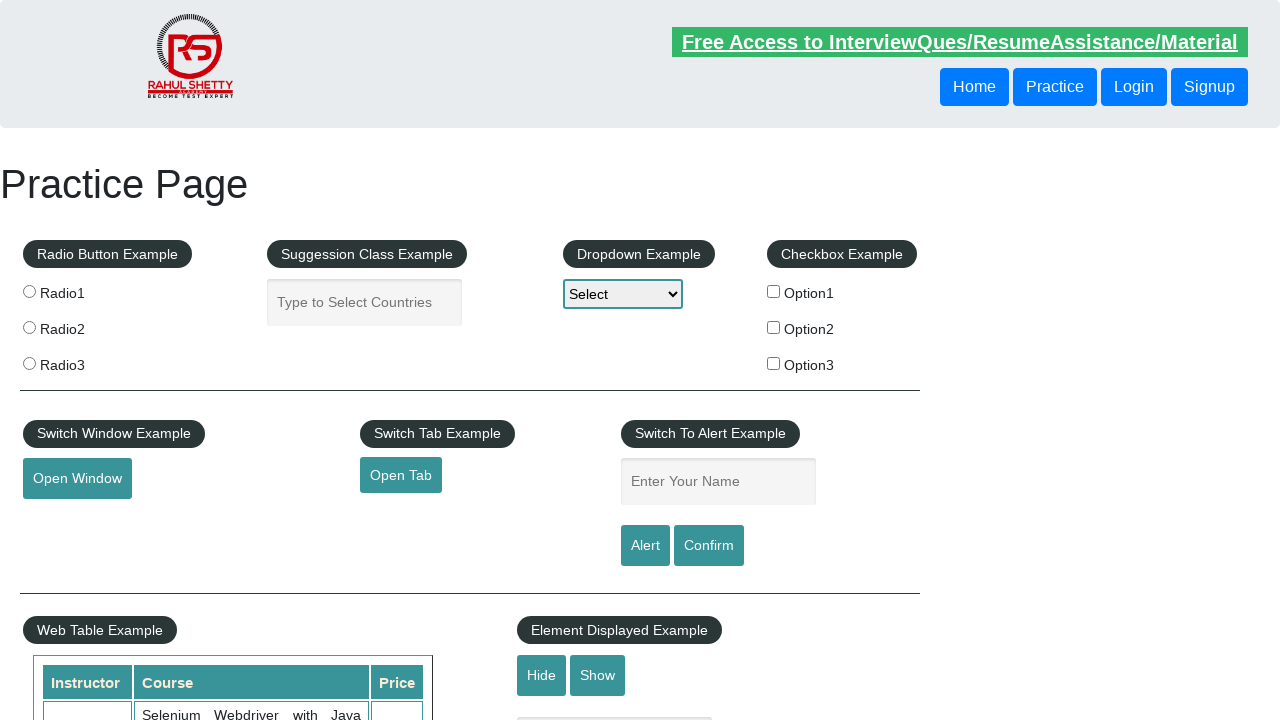